Tests multi-window handling by clicking a link that opens a new window, switching between windows, and verifying the content on each window

Starting URL: https://the-internet.herokuapp.com/windows

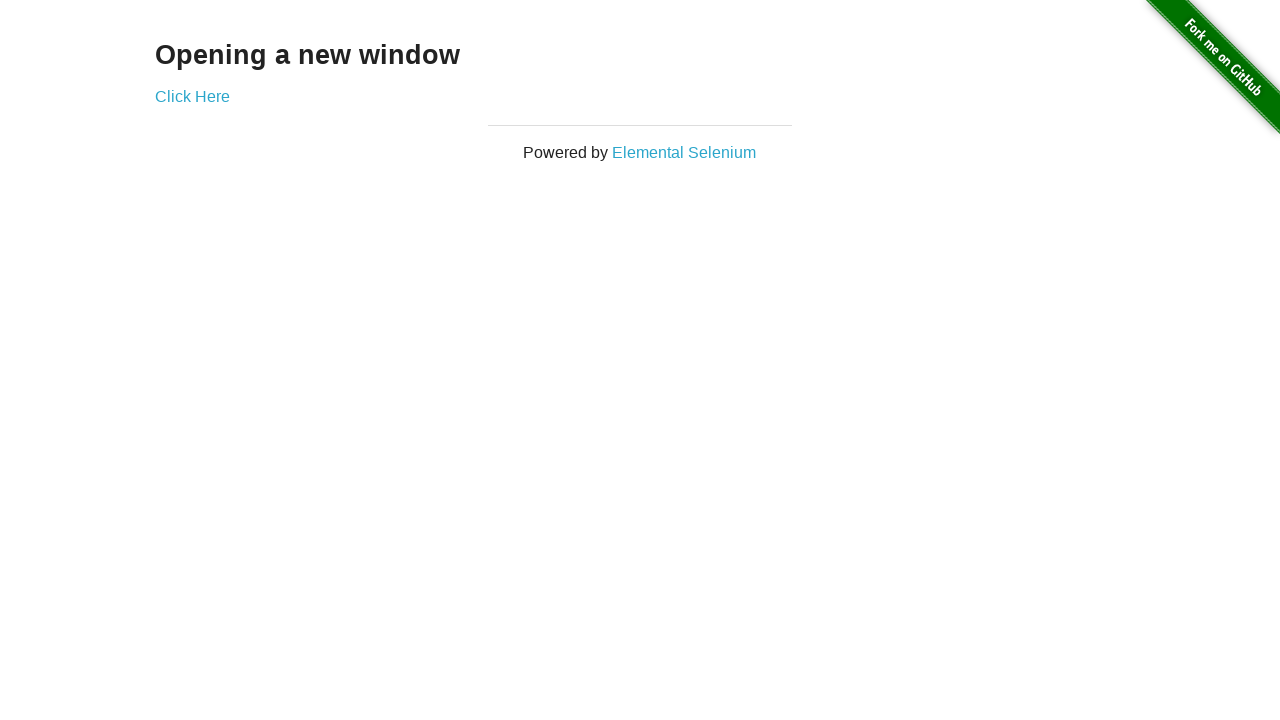

Navigated to the multi-window test page
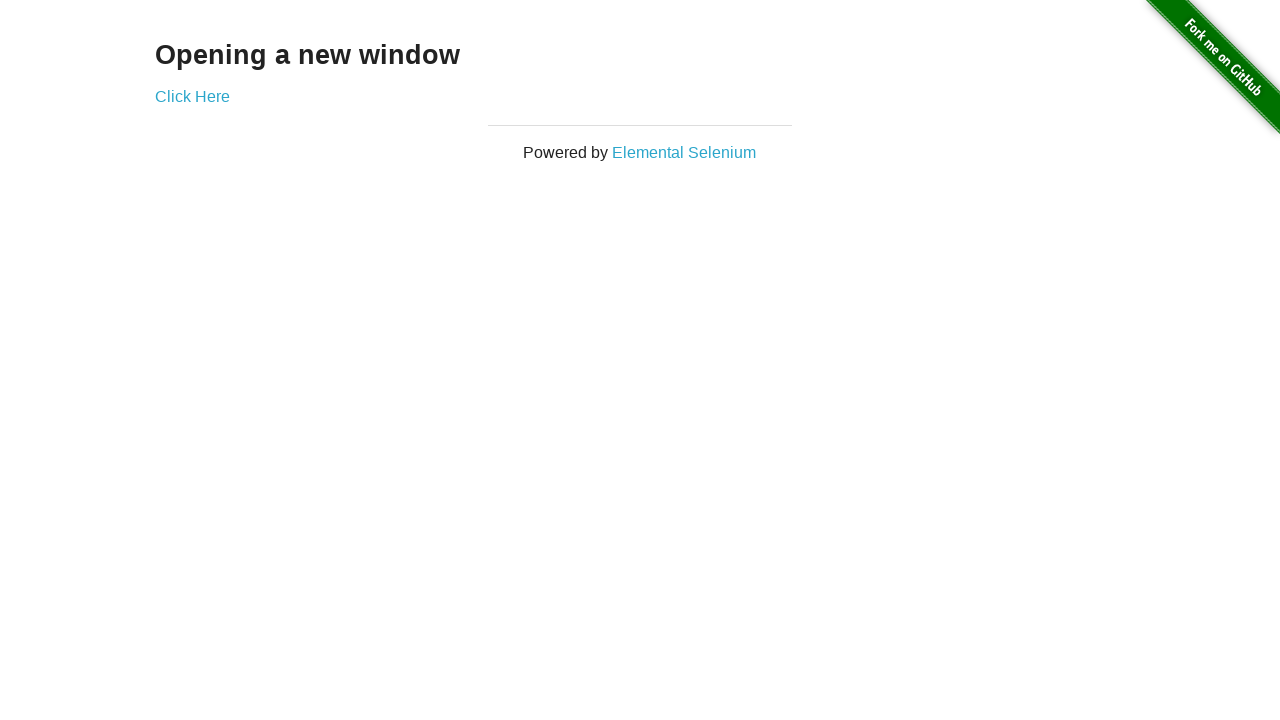

Clicked 'Click Here' link to open a new window at (192, 96) on text=Click Here
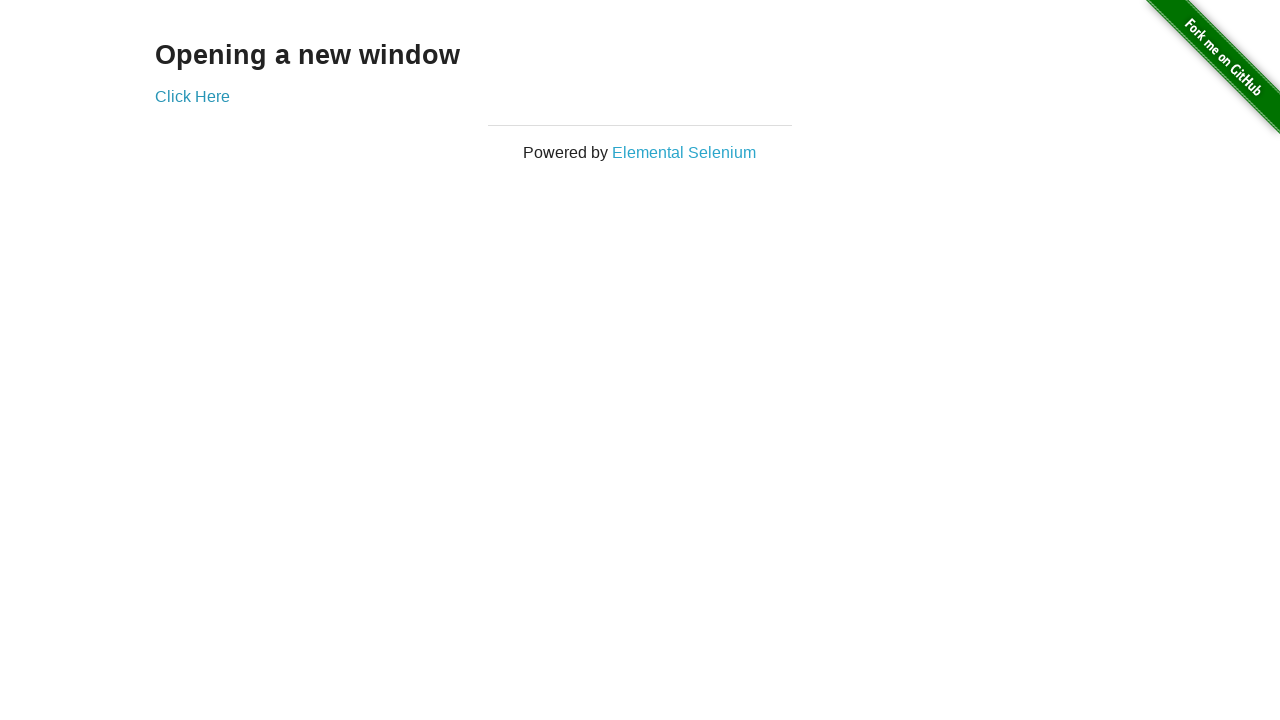

New window/page was opened and captured
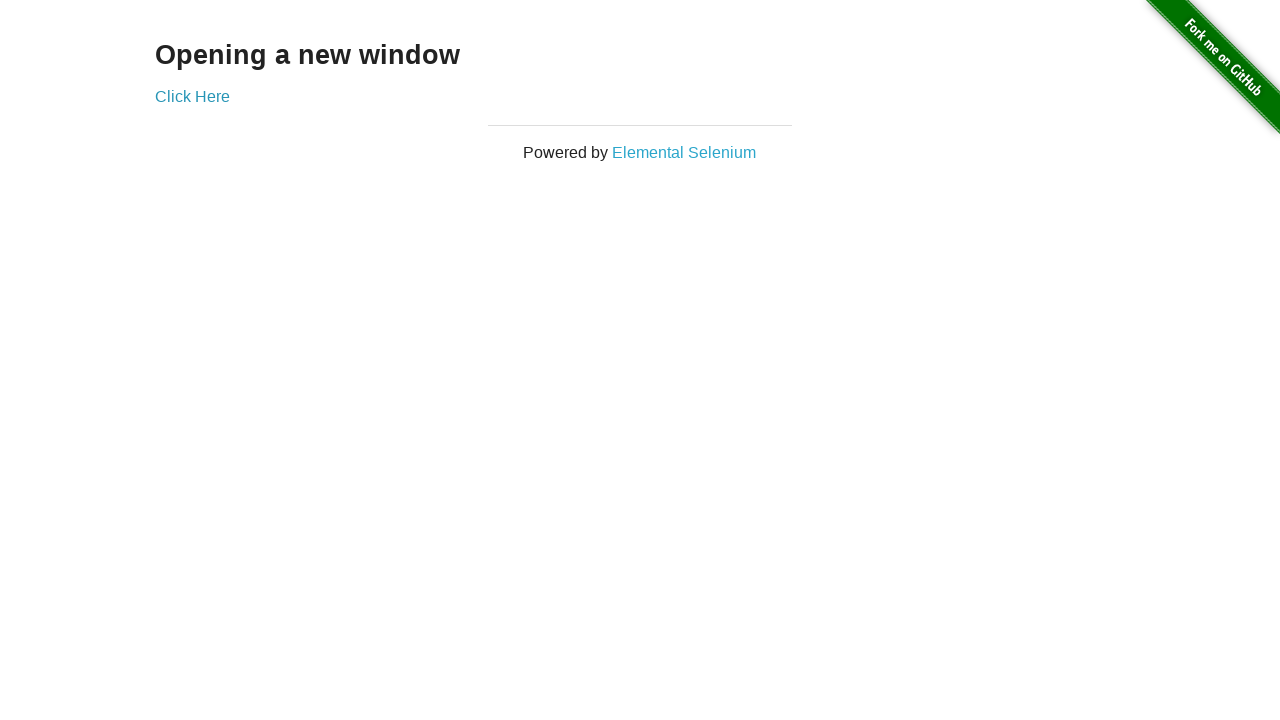

New window finished loading
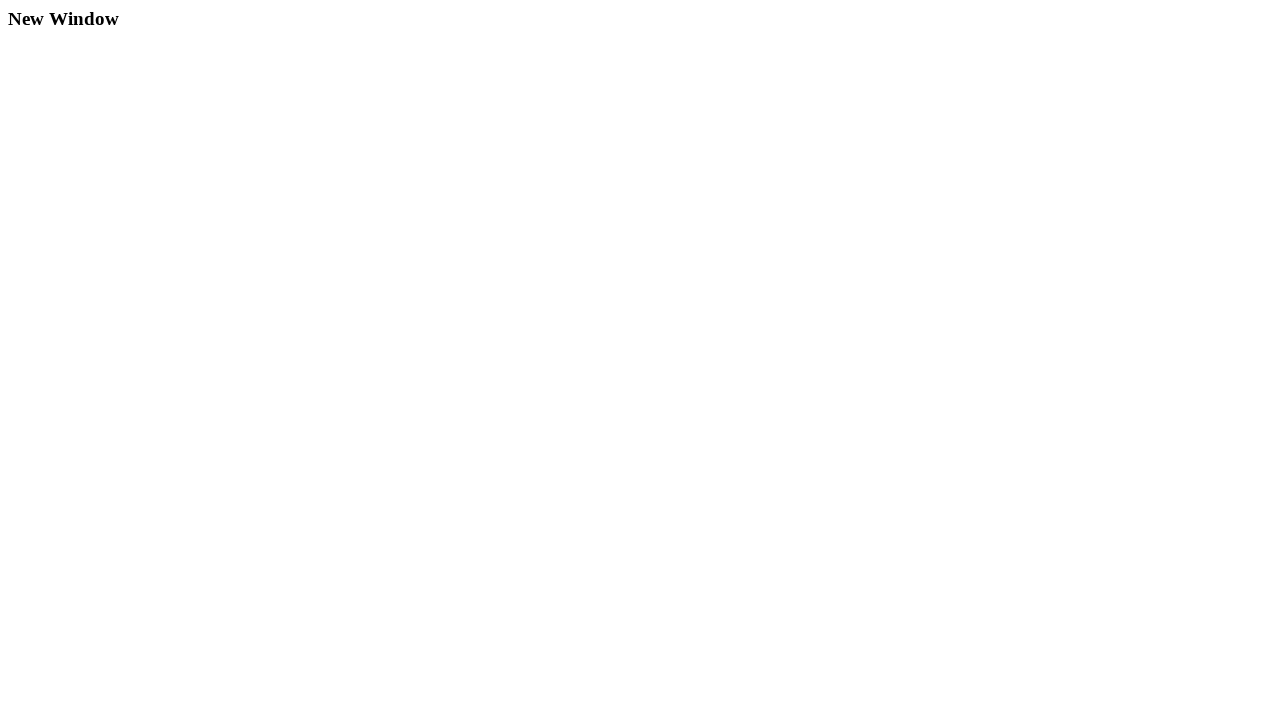

H3 heading found on new window
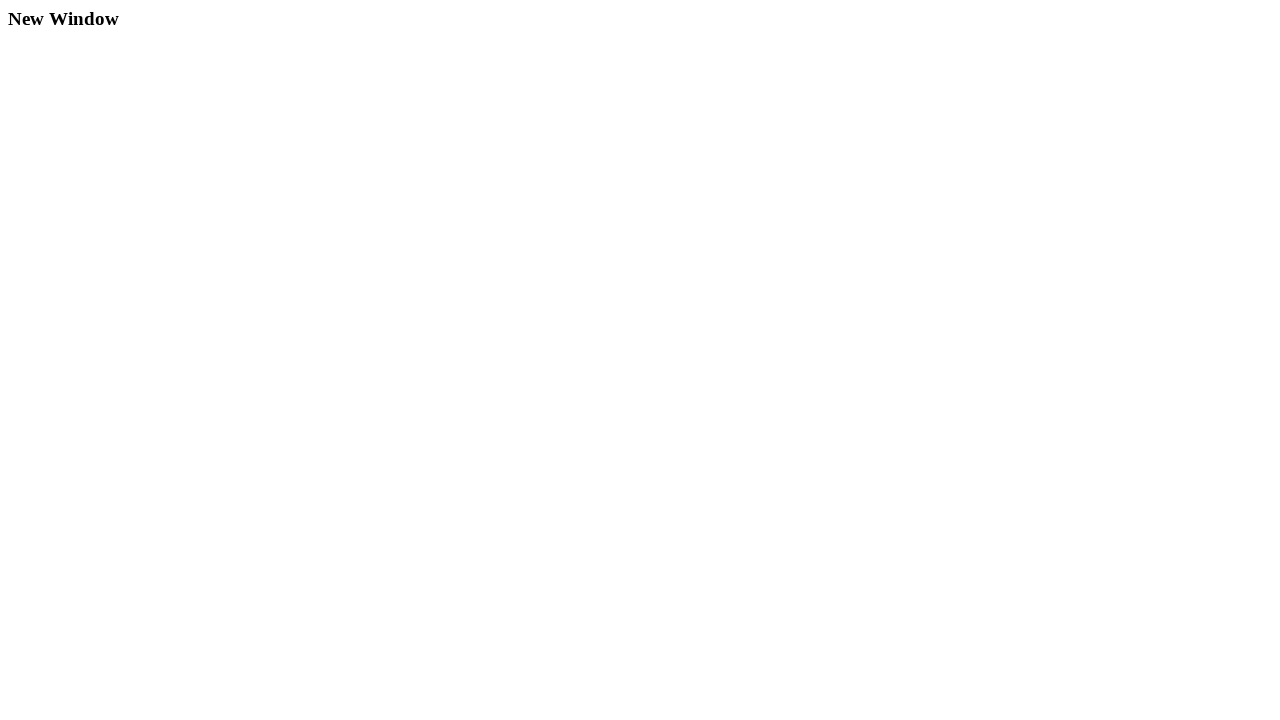

Closed the new window
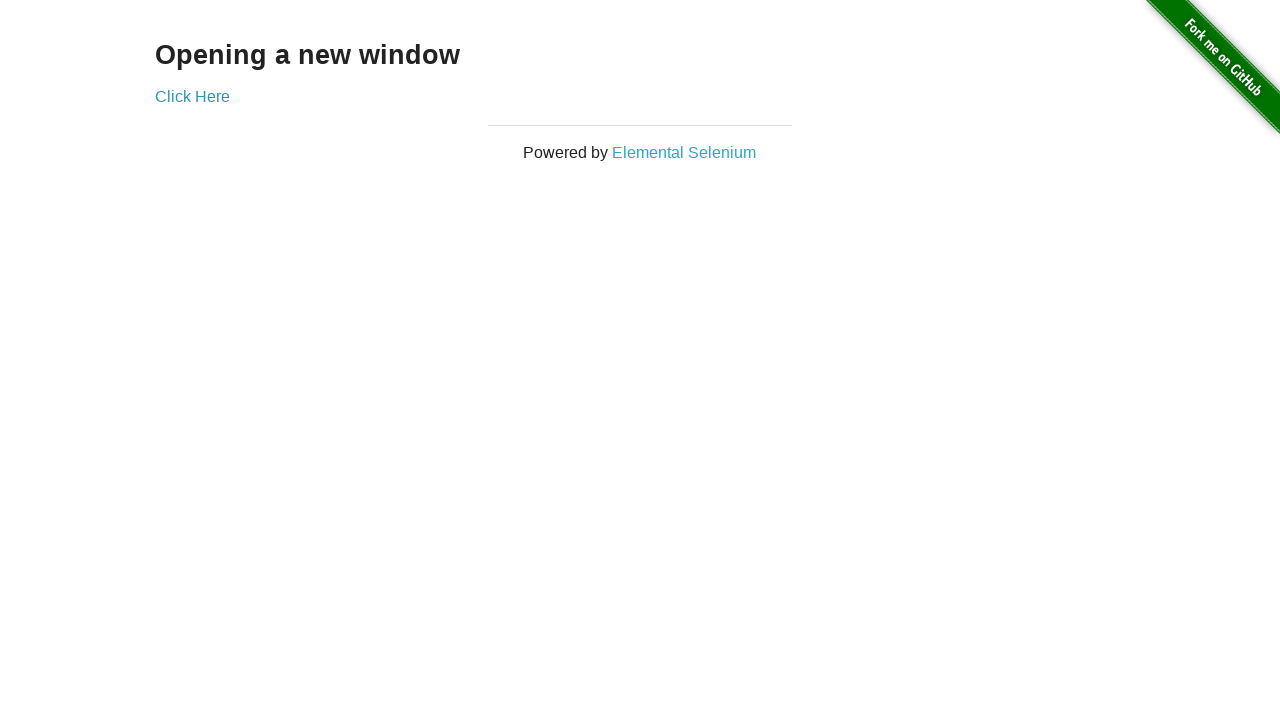

H3 heading found on original window
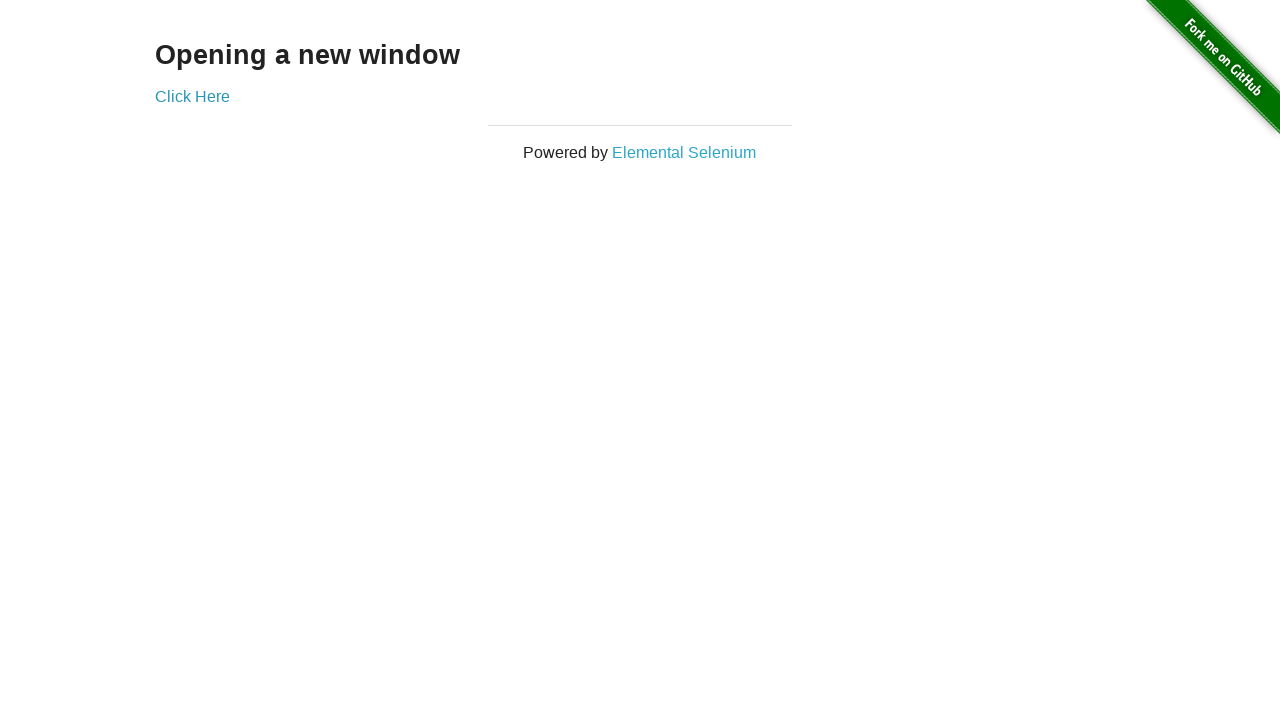

Verified original window contains heading 'Opening a new window'
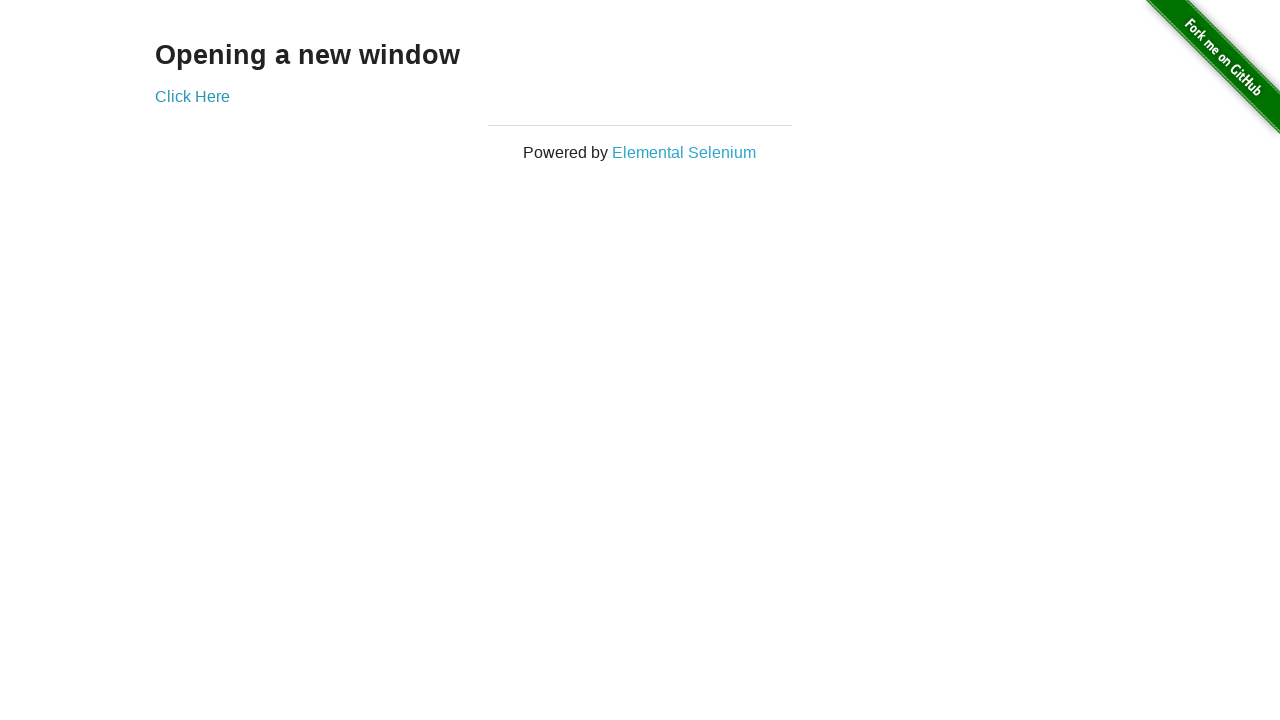

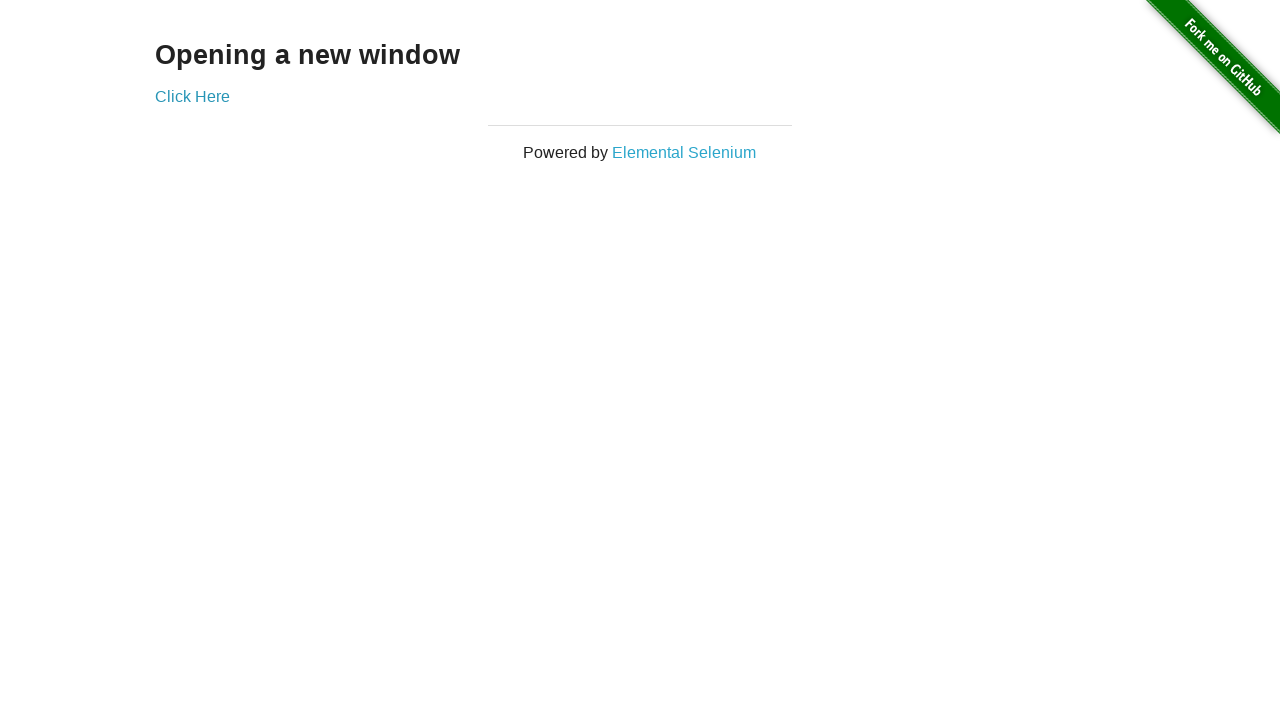